Navigates to the Great Day inspirational website and verifies that the daily message box with date, title, and content paragraphs is displayed.

Starting URL: https://www.greatday.com/

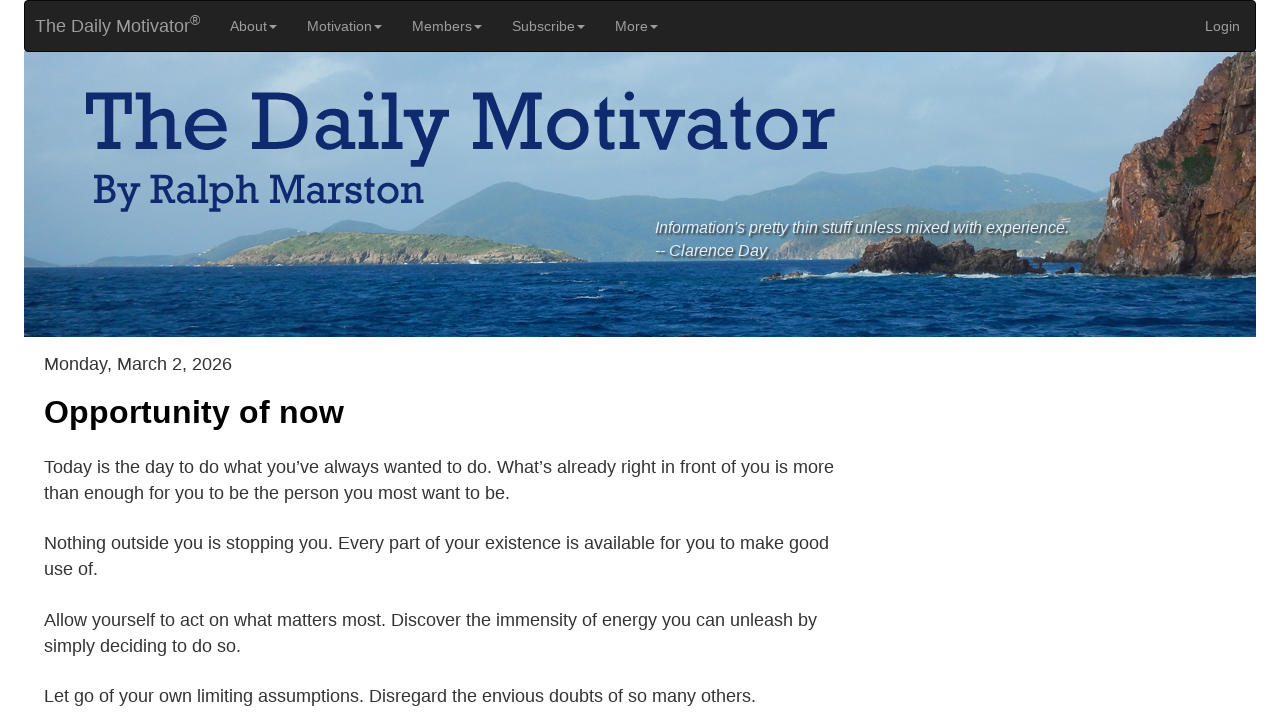

Navigated to Great Day inspirational website
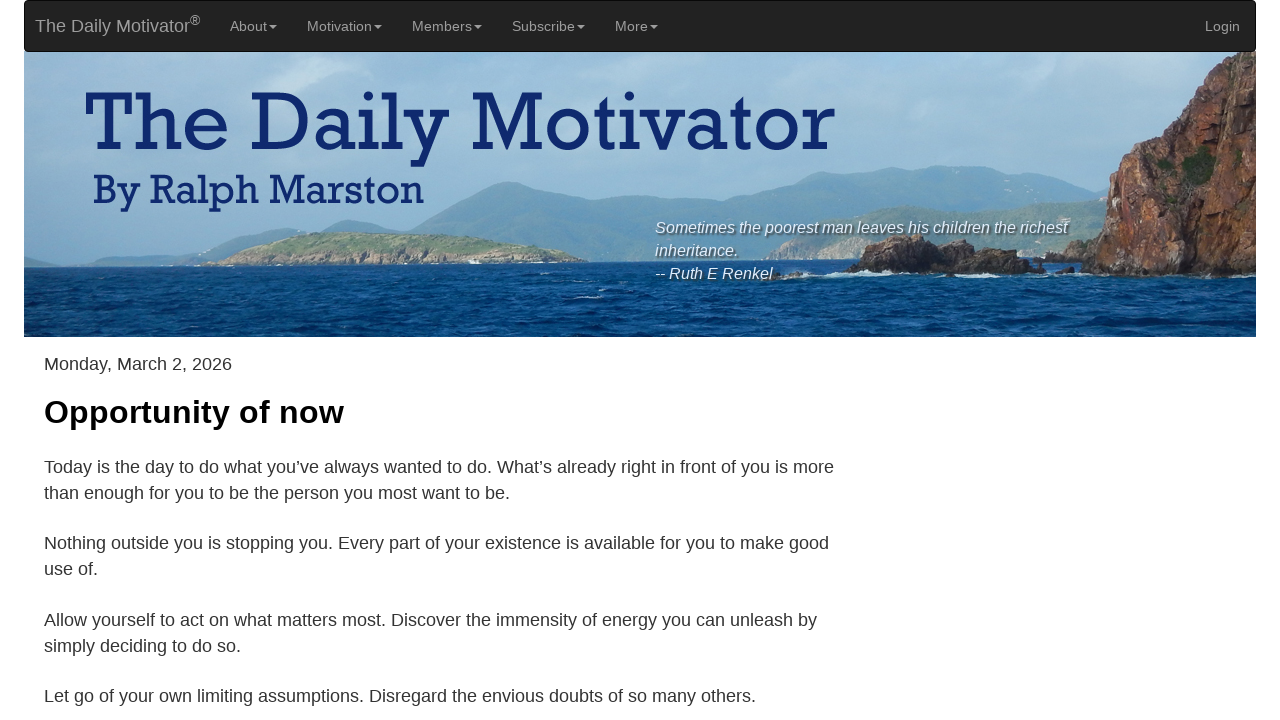

Daily message box loaded
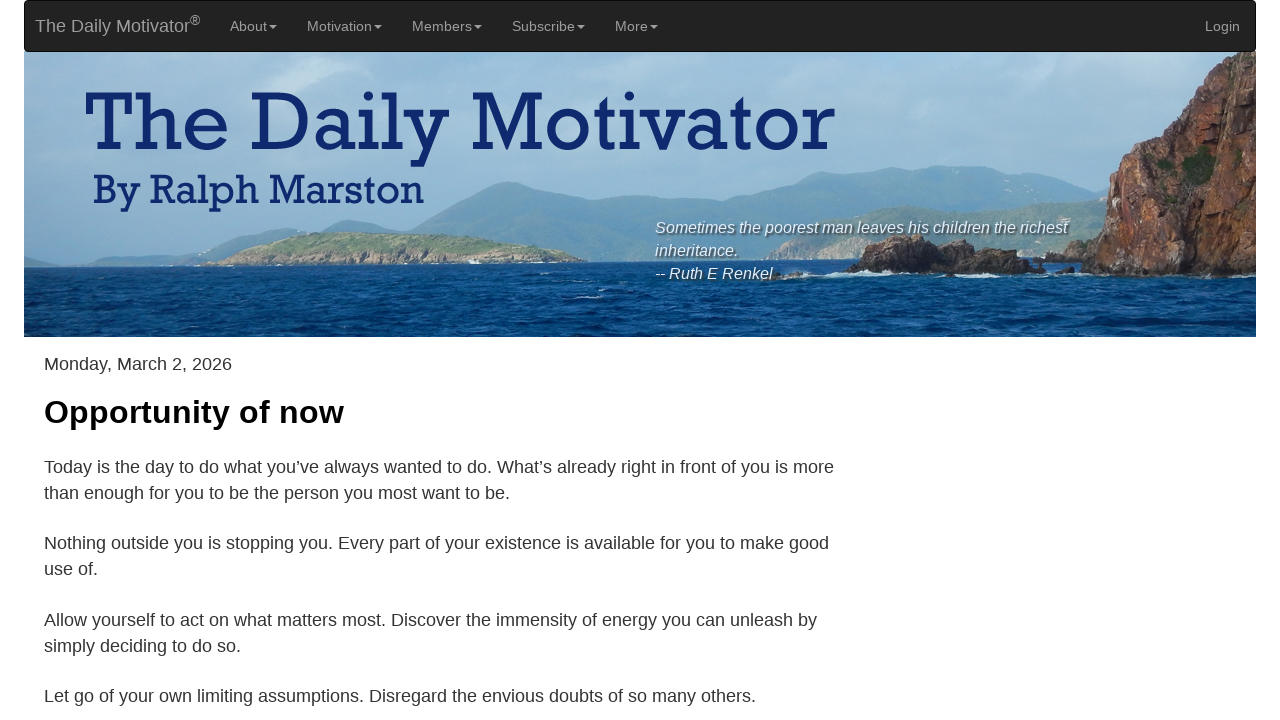

Date heading verified in message box
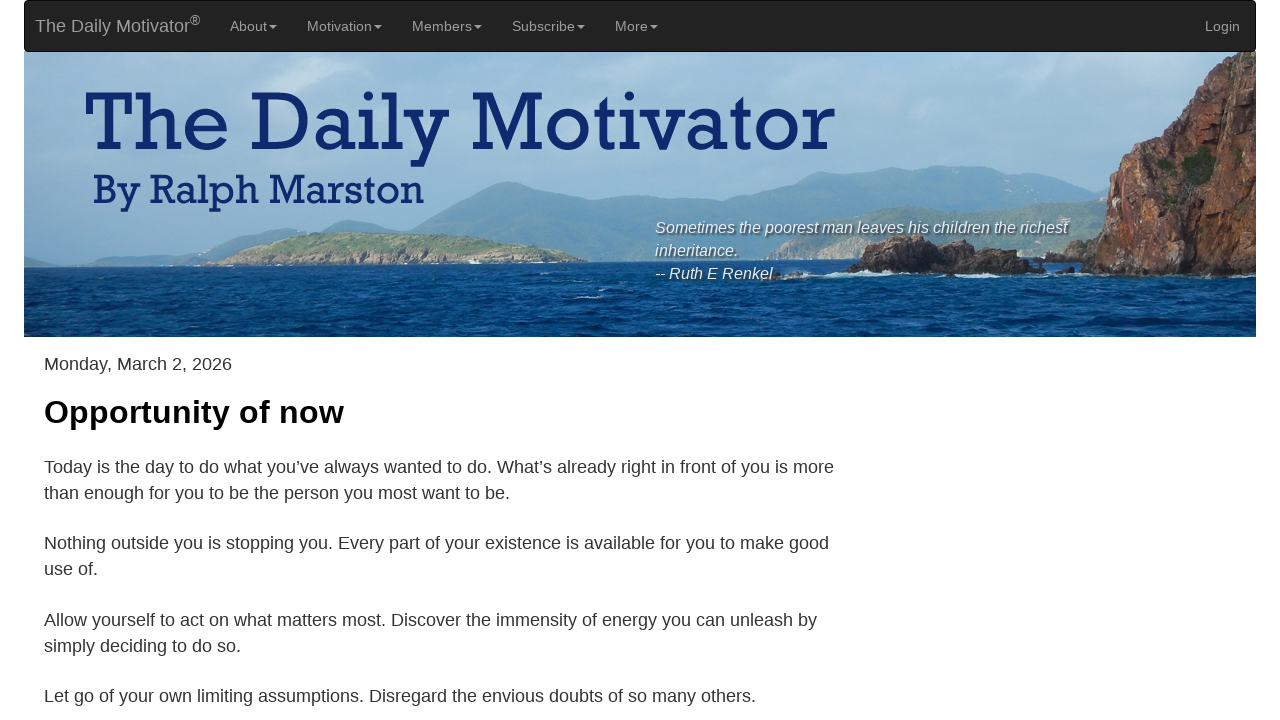

Title verified in message box
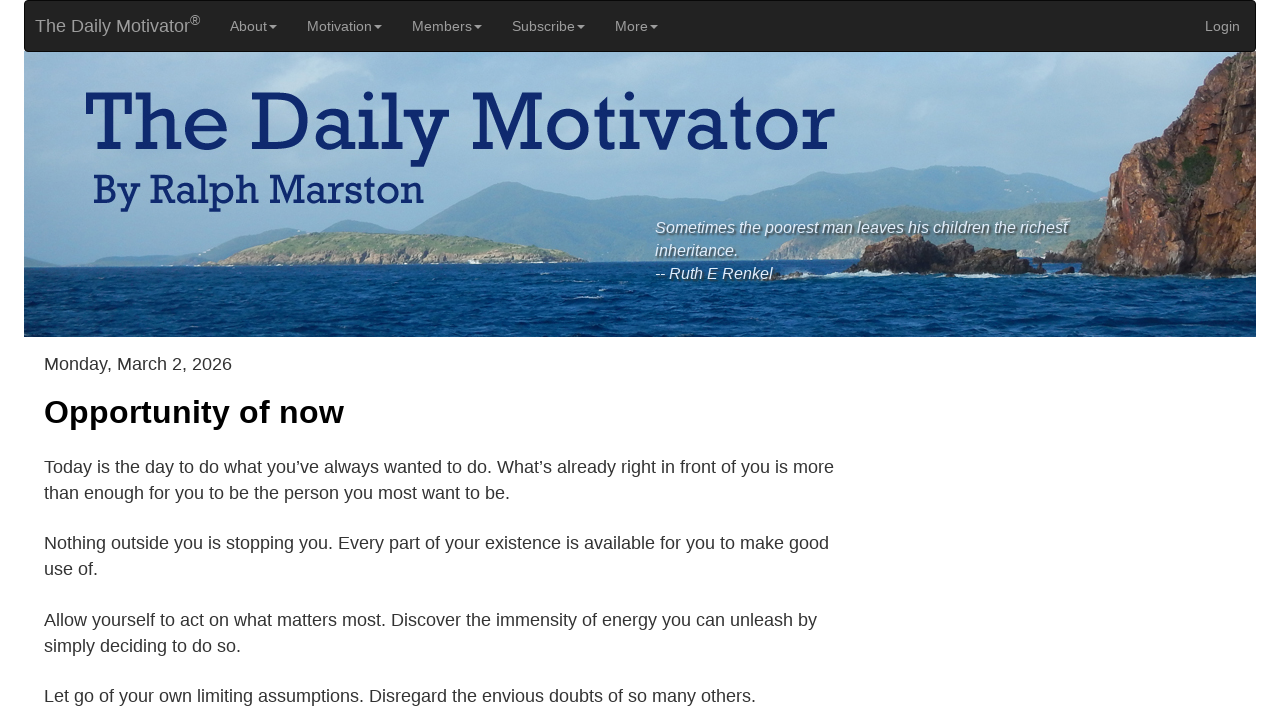

Content paragraphs verified in message box
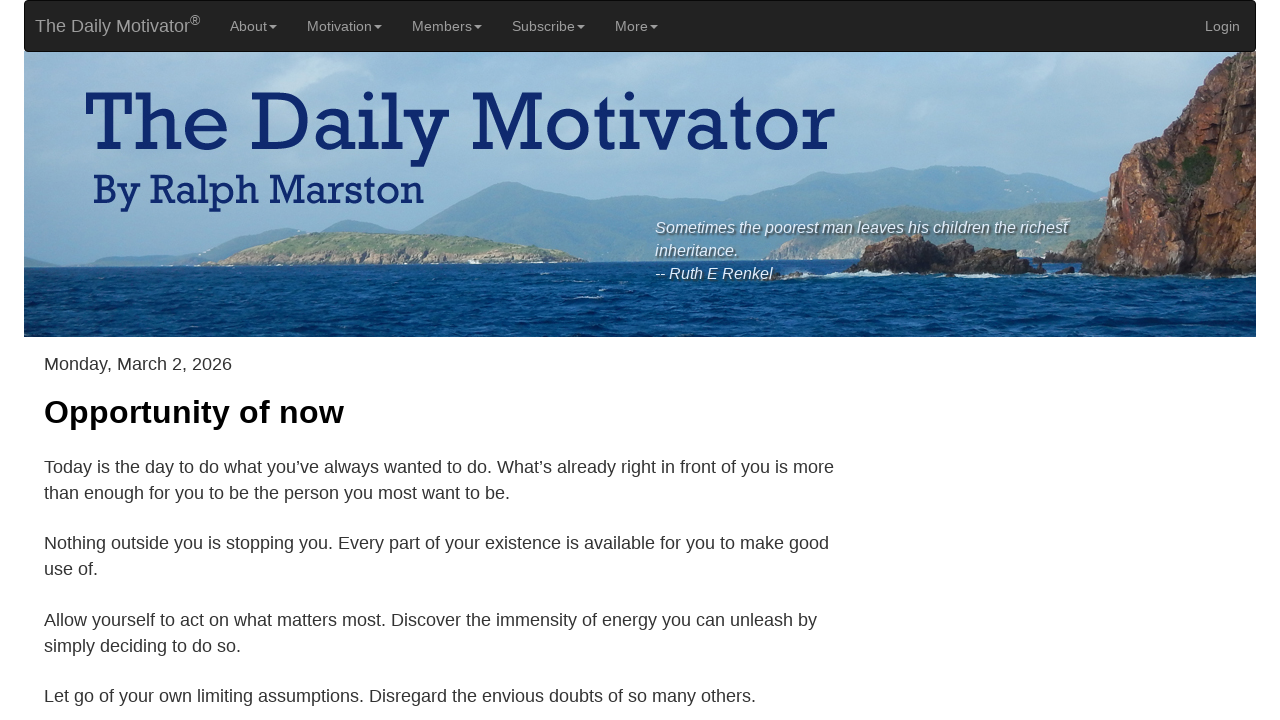

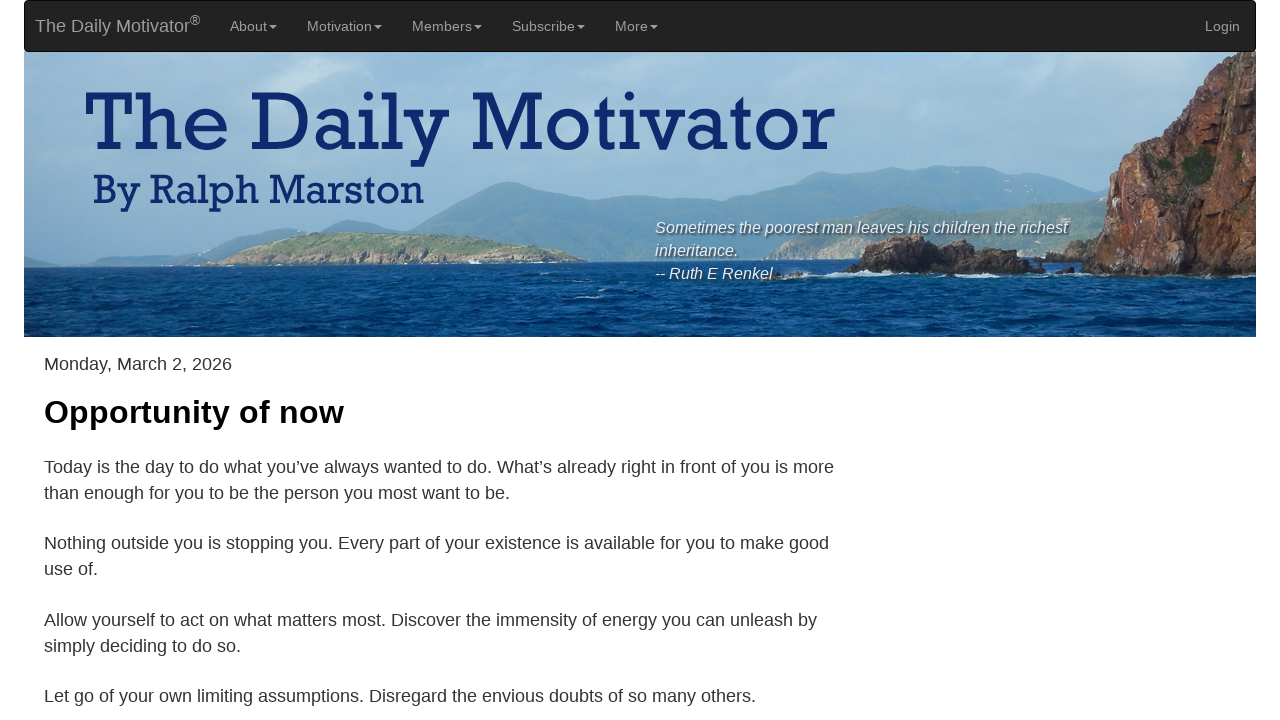